Tests dropdown selection functionality by selecting different options using index and visible text methods

Starting URL: https://app.endtest.io/guides/docs/how-to-test-dropdowns/

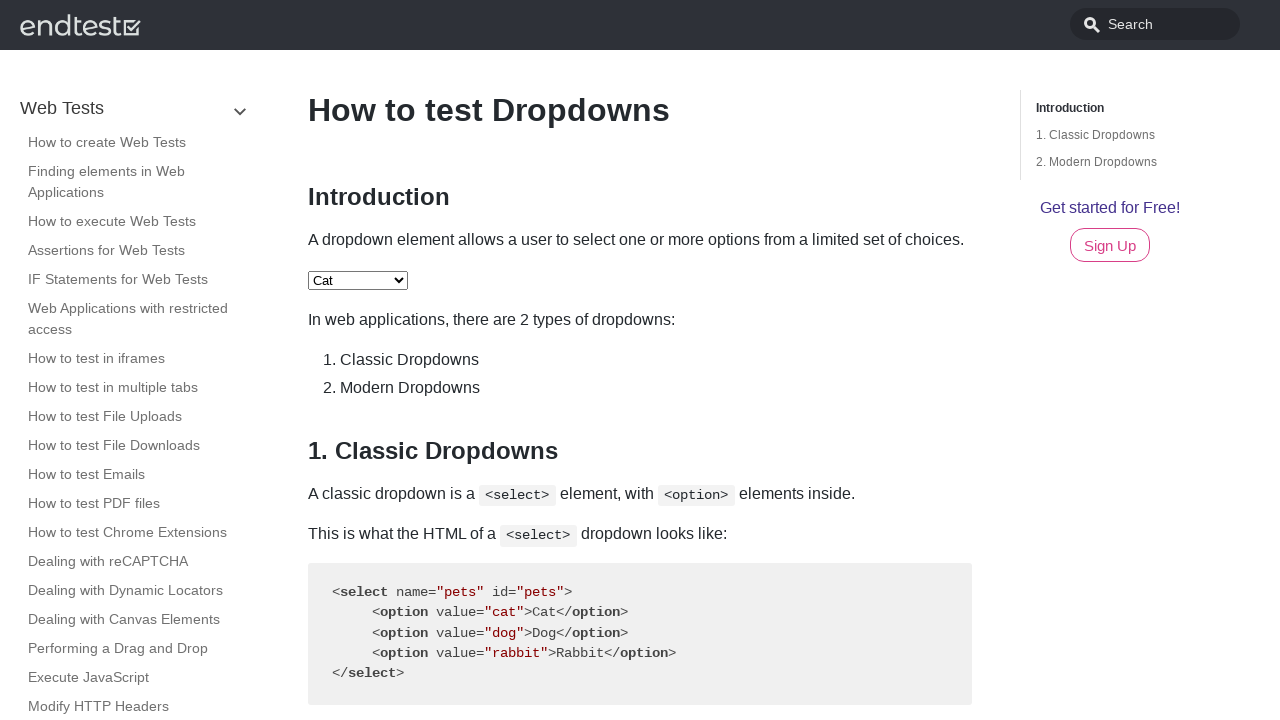

Located the dropdown element with id 'pets'
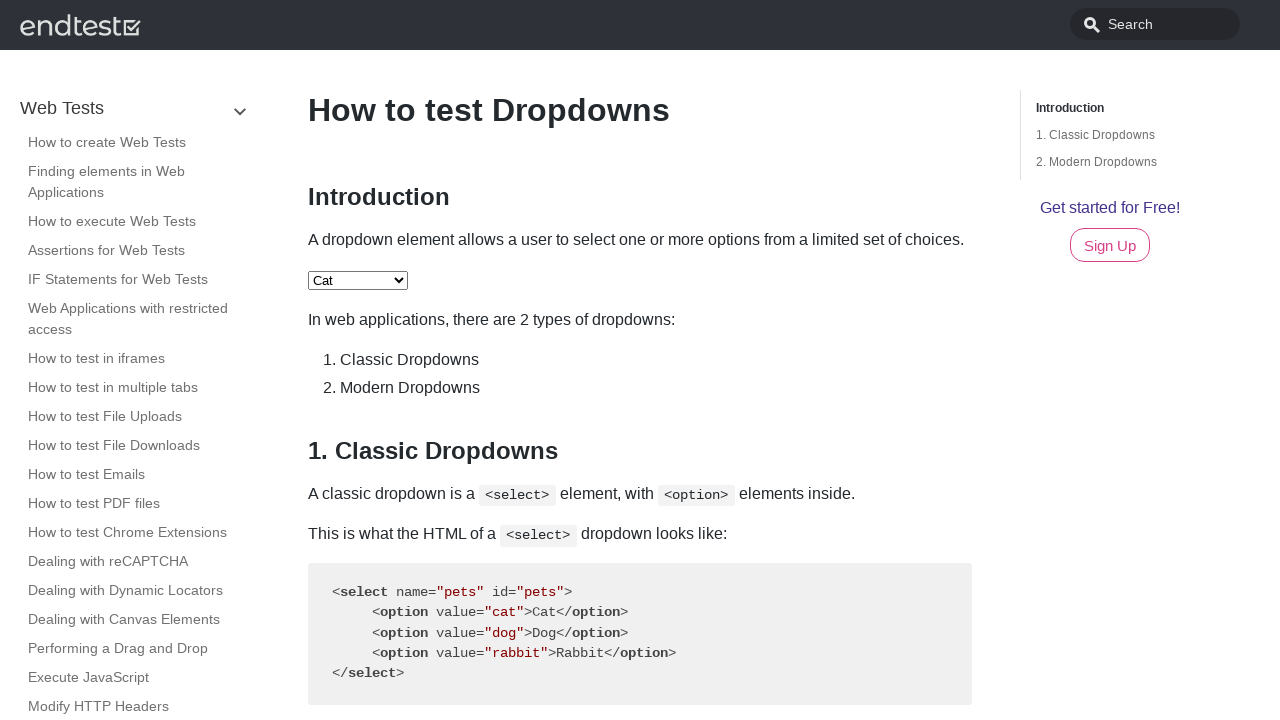

Selected dropdown option by index 1 (Dog) on #pets
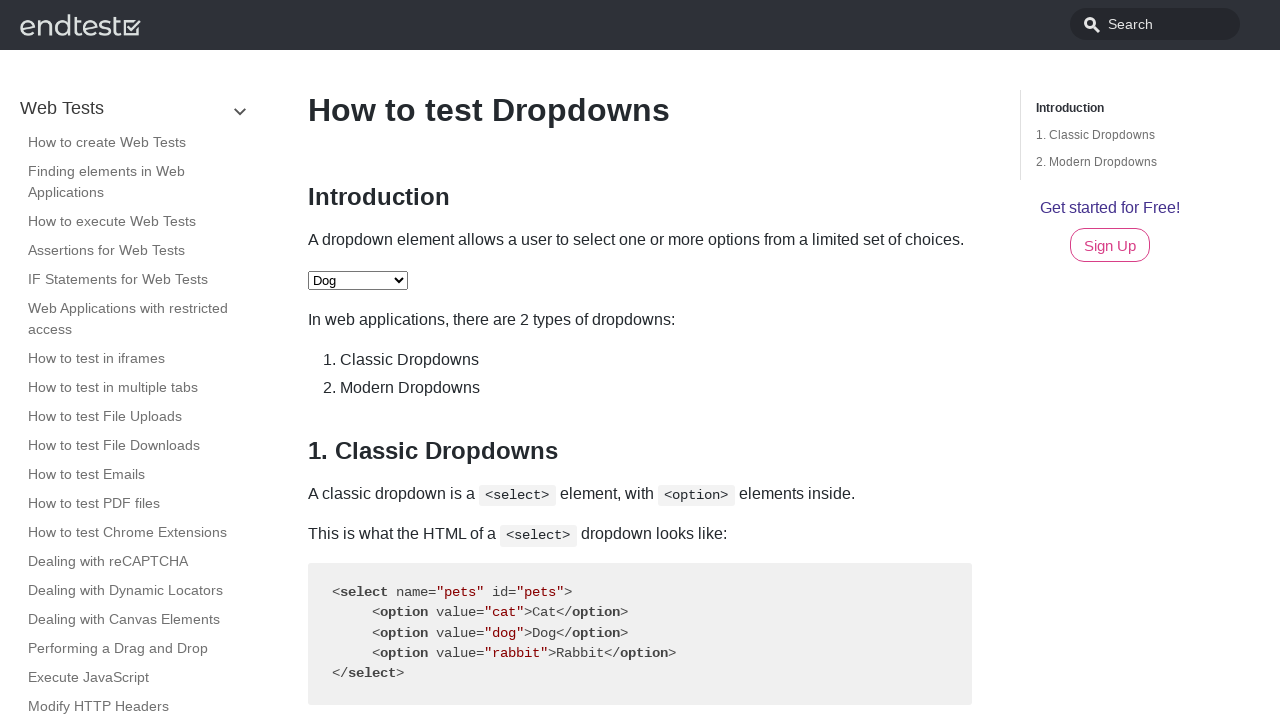

Selected dropdown option by visible text (Rabbit) on #pets
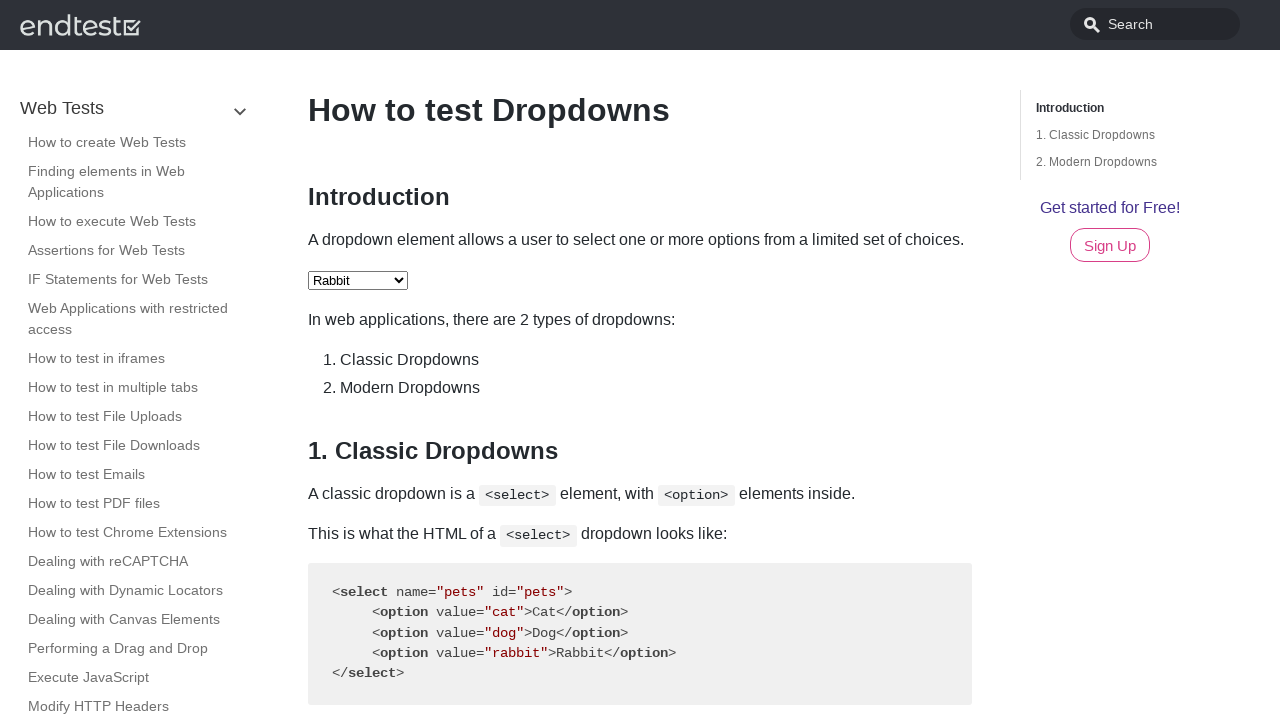

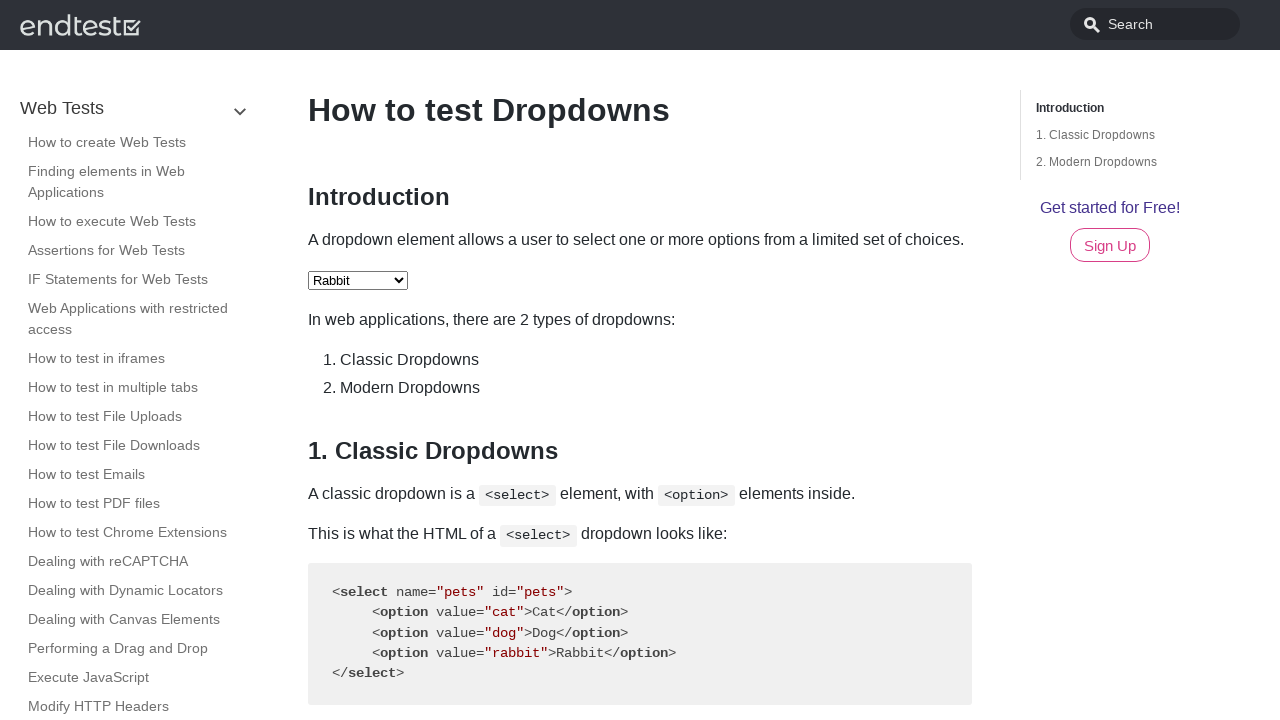